Tests the DemoQA text-box form by filling in the Full Name, Email, and Current Address fields

Starting URL: https://demoqa.com/text-box

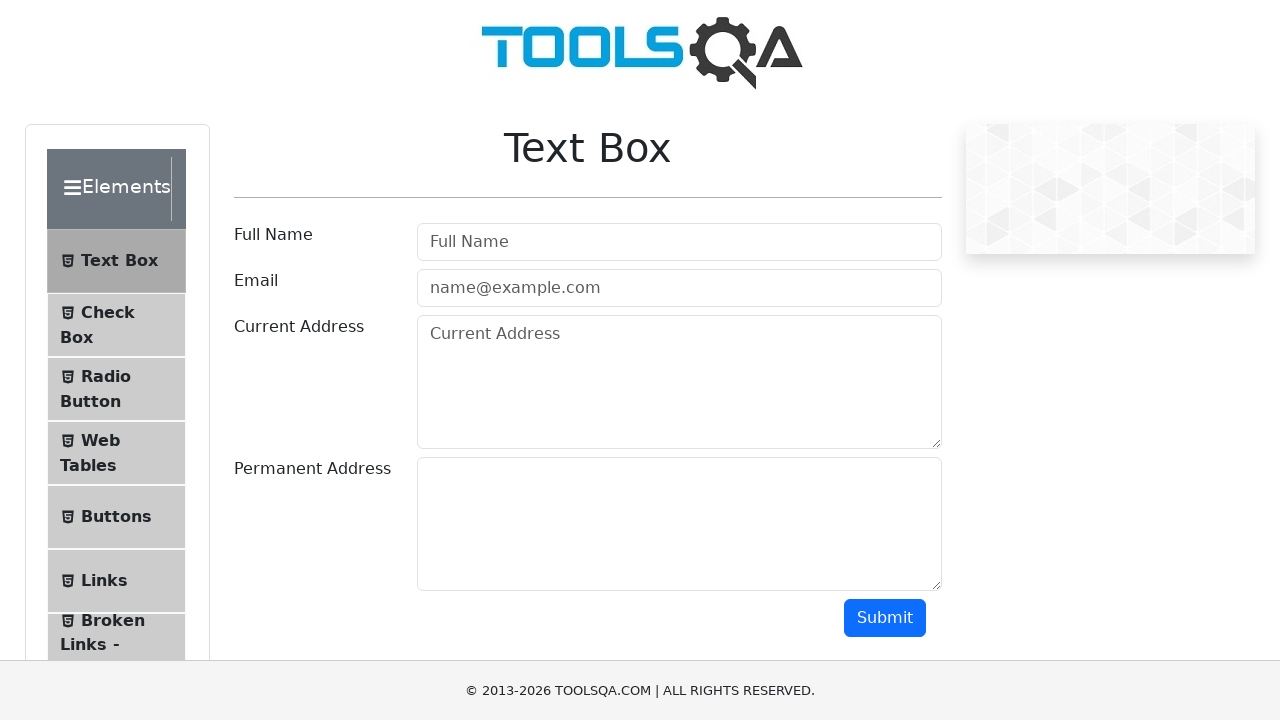

Filled Full Name field with 'Leonid Gavrilov' on input#userName
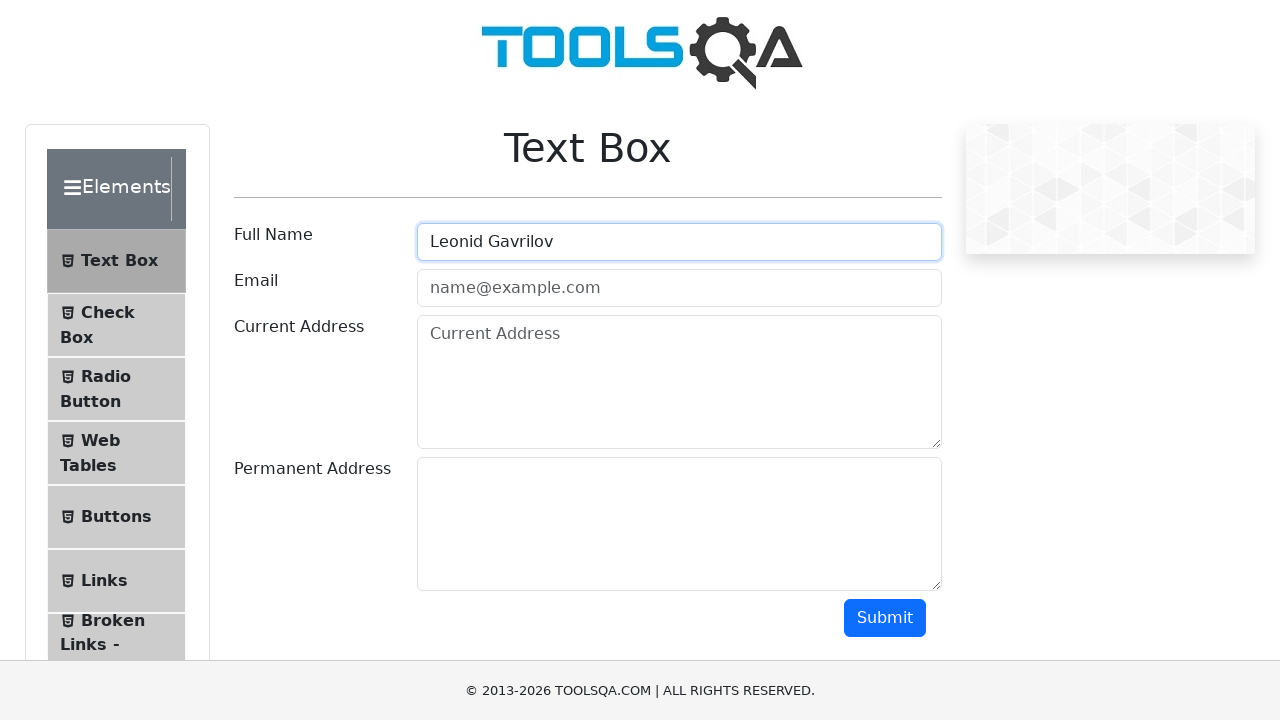

Filled Email field with 'testuser@example.com' on input#userEmail
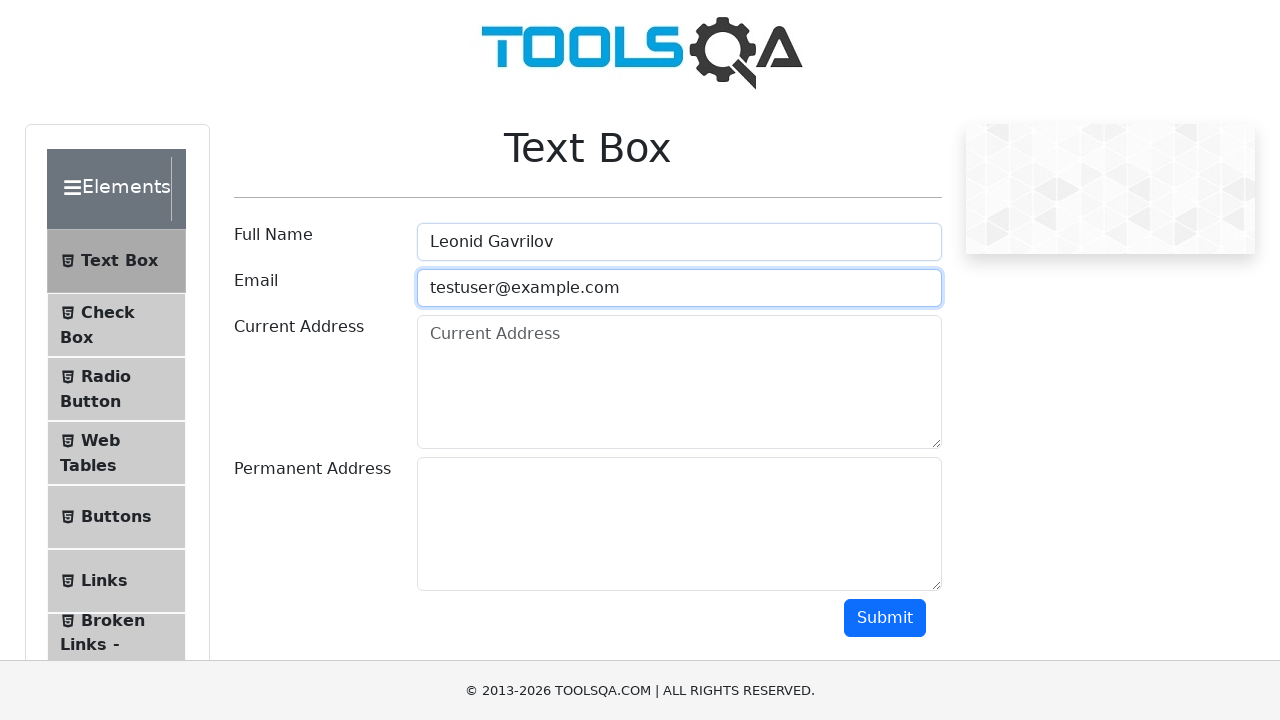

Filled Current Address field with '123 Test Street, Sample City, Country' on textarea#currentAddress
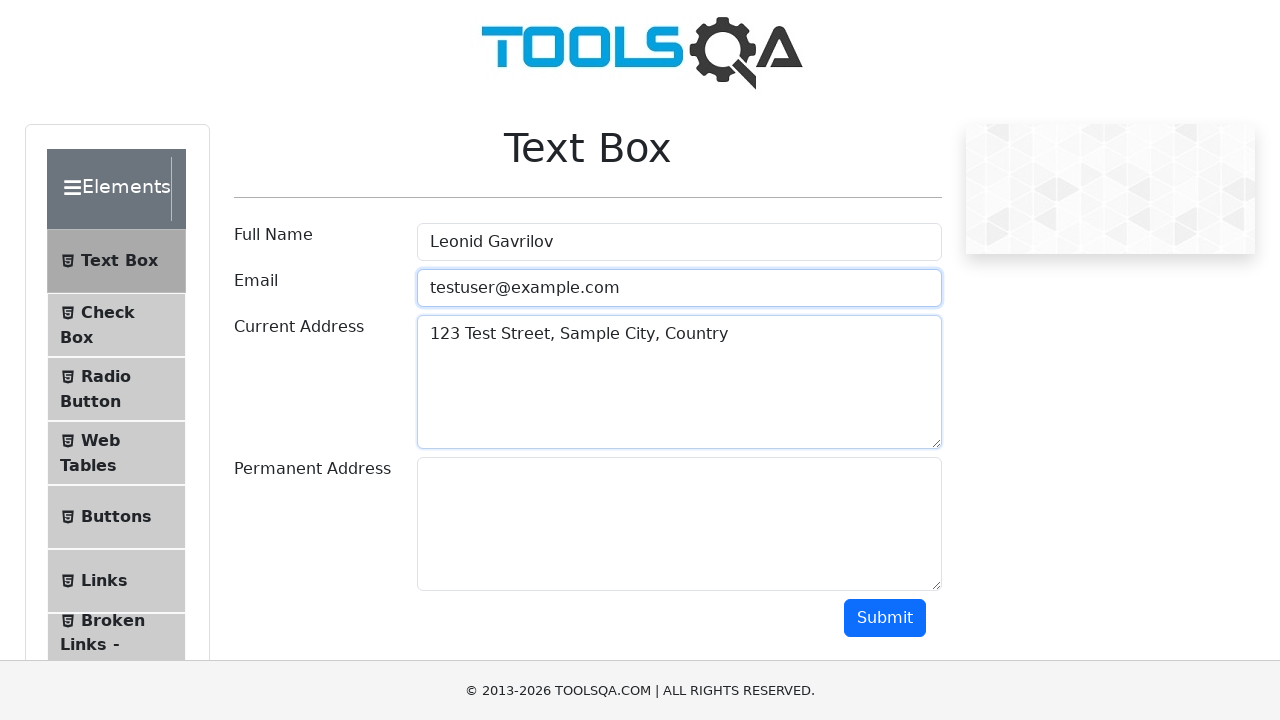

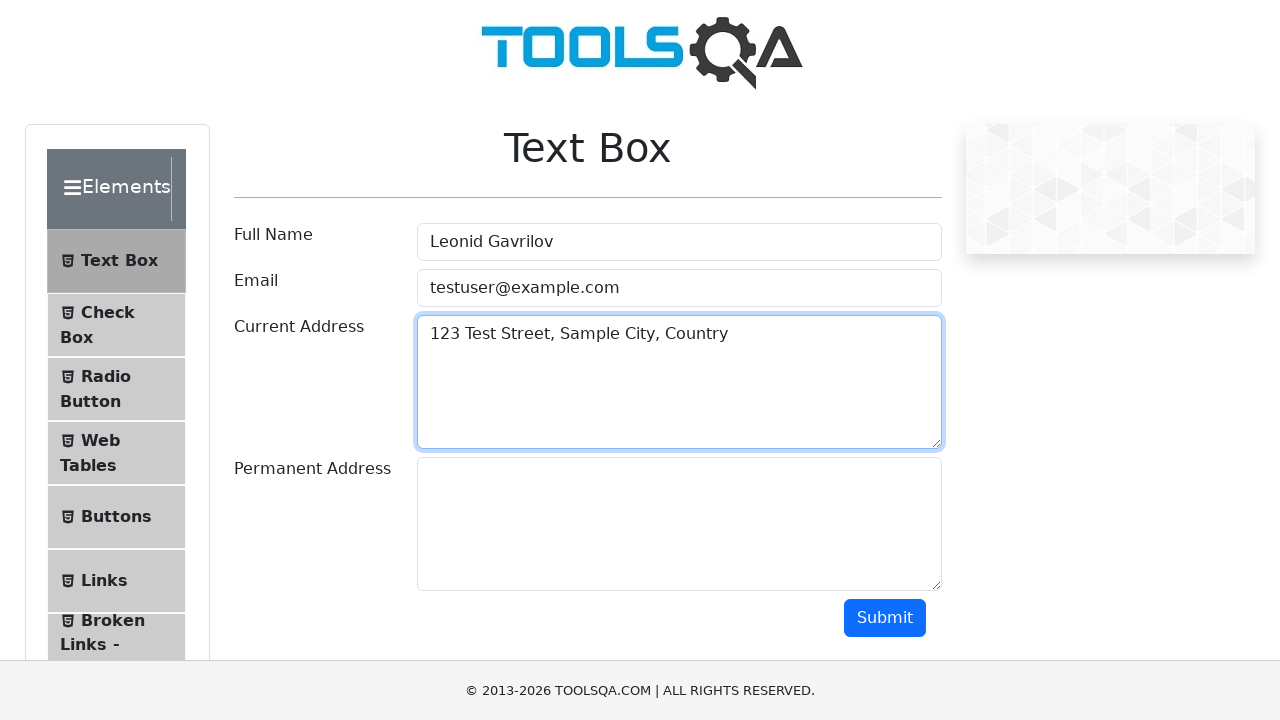